Tests dynamic content page by navigating to it and verifying content rows are present

Starting URL: https://the-internet.herokuapp.com/?ref=hackernoon.com

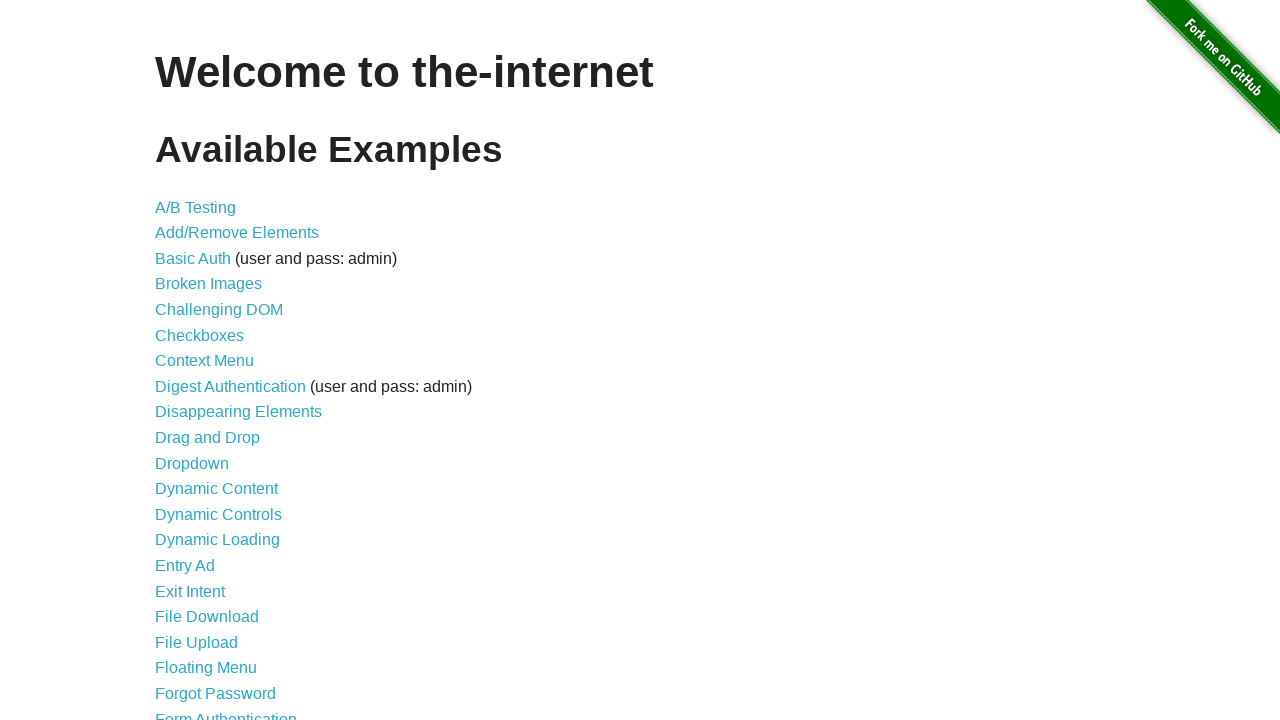

Clicked on Dynamic Content link at (216, 489) on a:has-text('Dynamic Content')
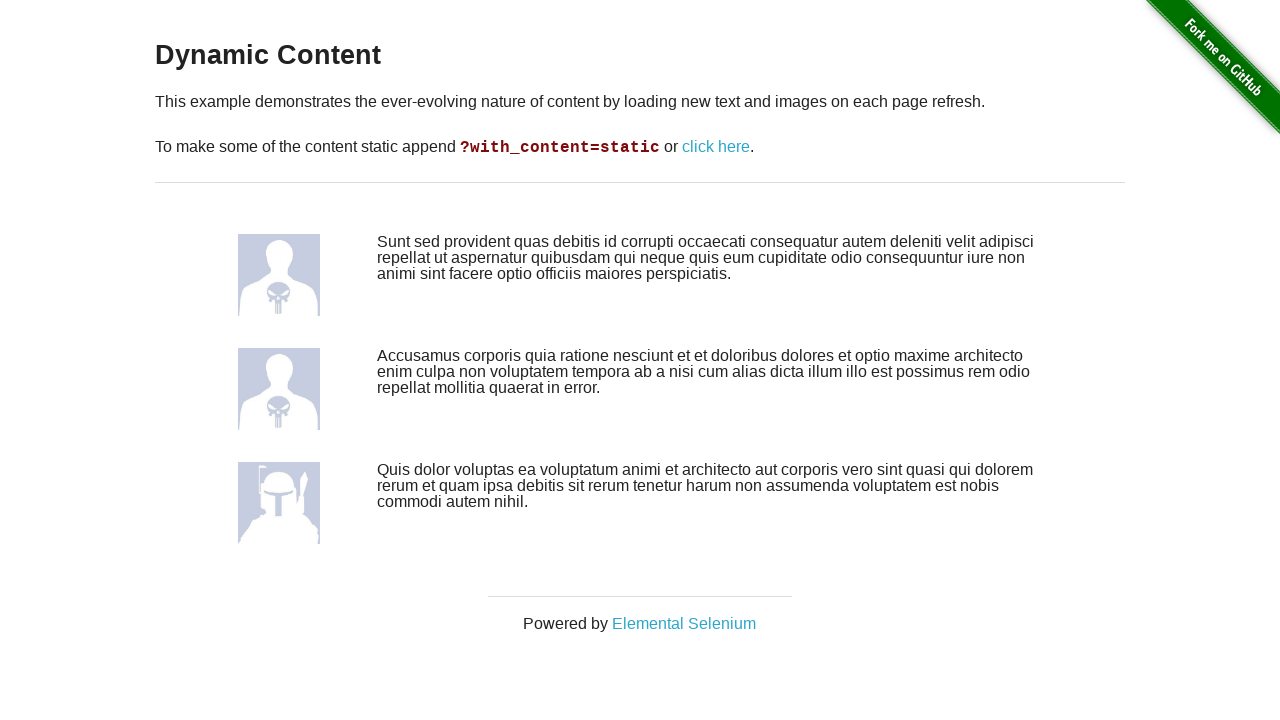

Dynamic content rows loaded
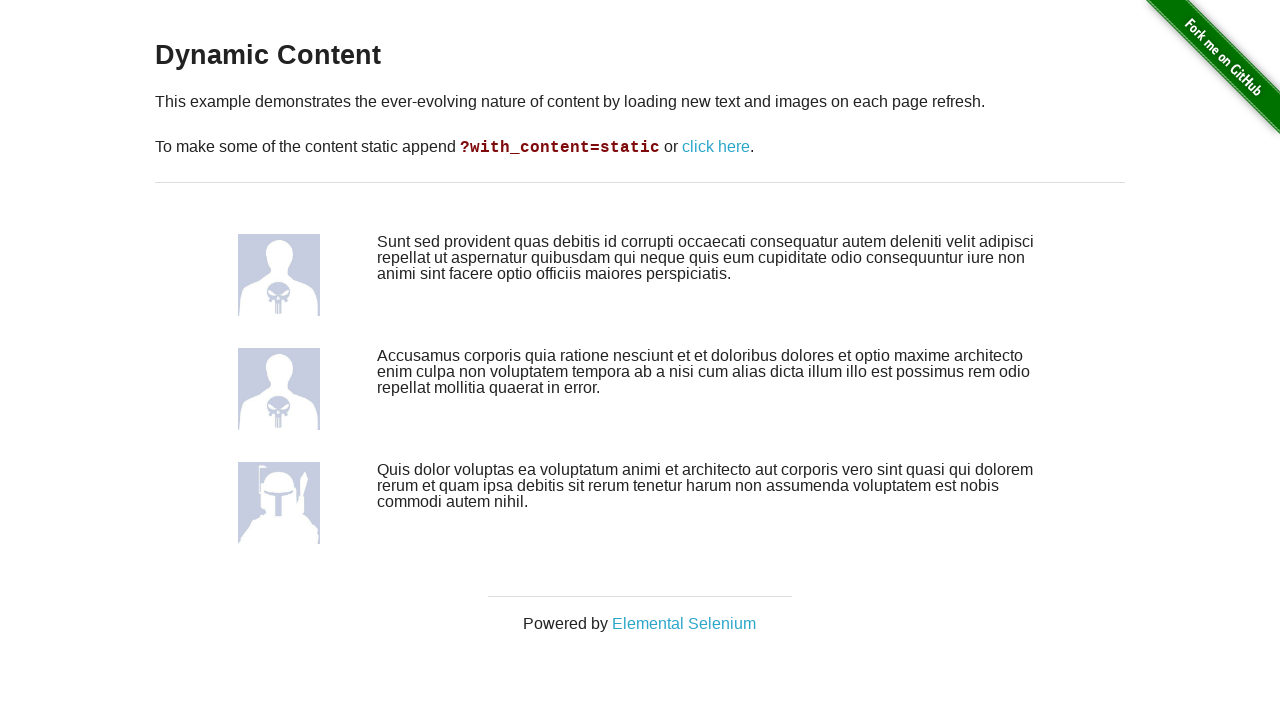

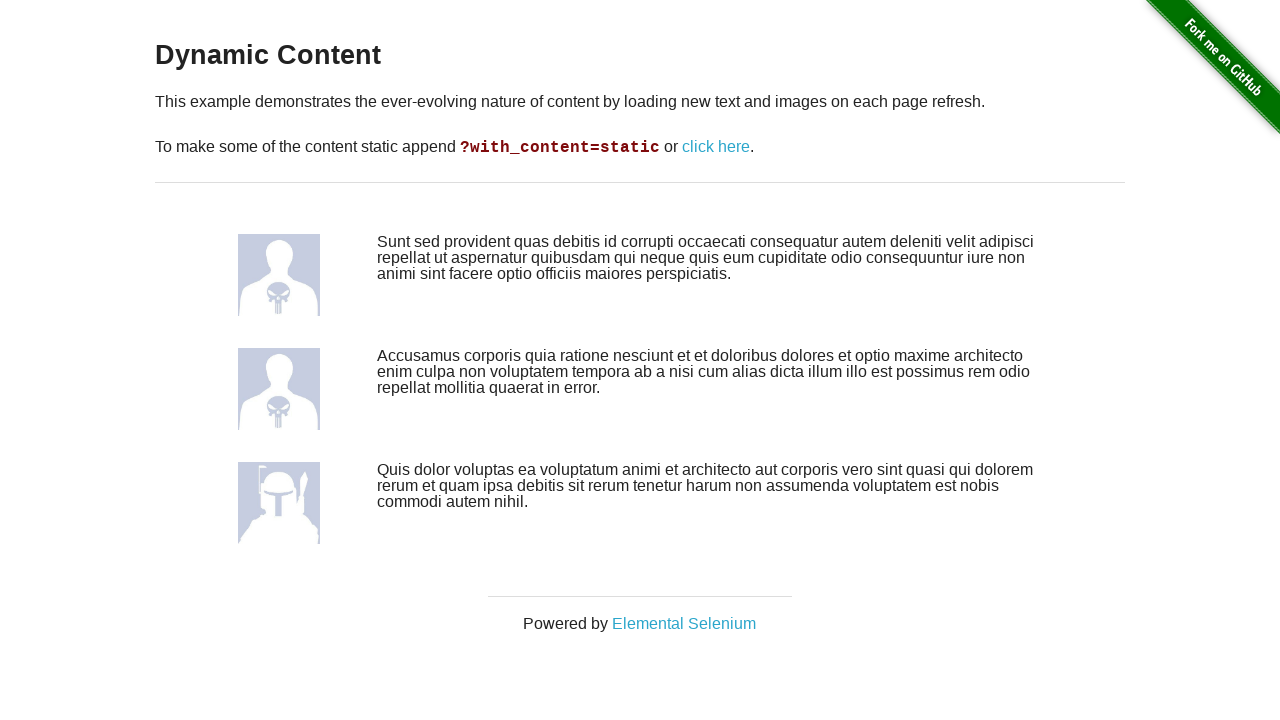